Tests selecting multiple checkboxes on a practice automation page by finding all checkbox elements and clicking each one sequentially.

Starting URL: https://rahulshettyacademy.com/AutomationPractice/

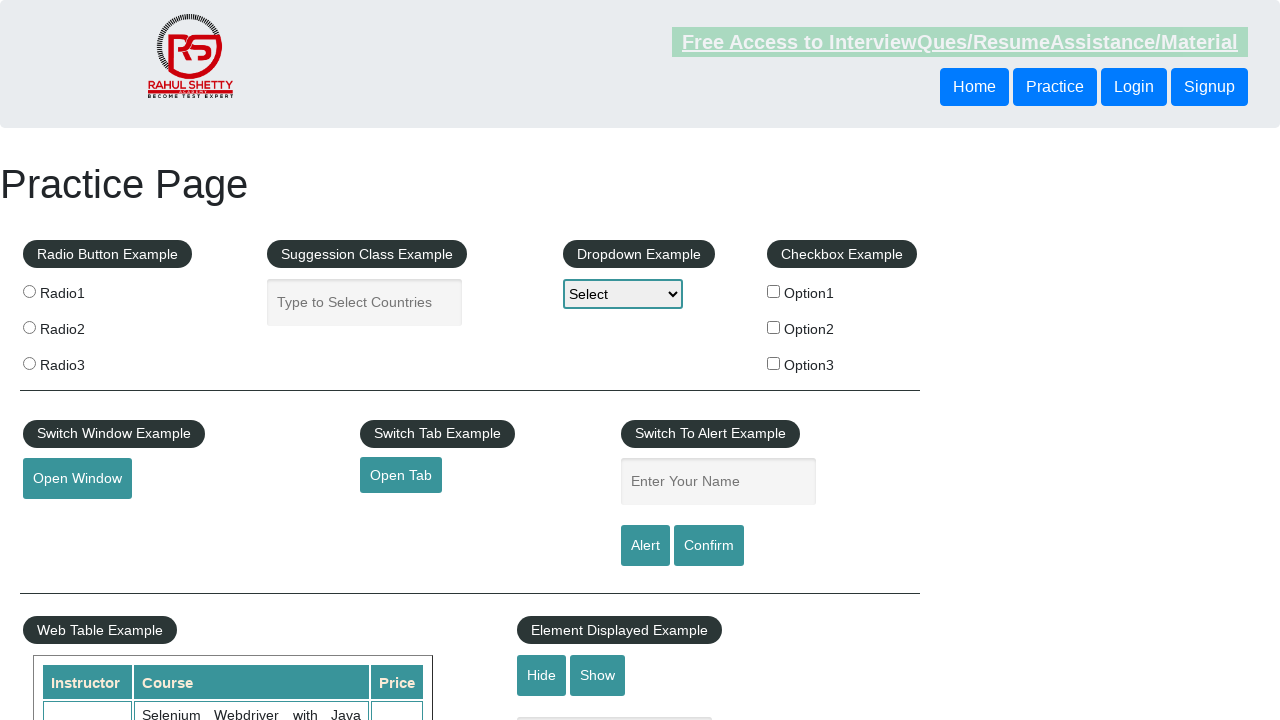

Waited for checkbox elements to be available on the page
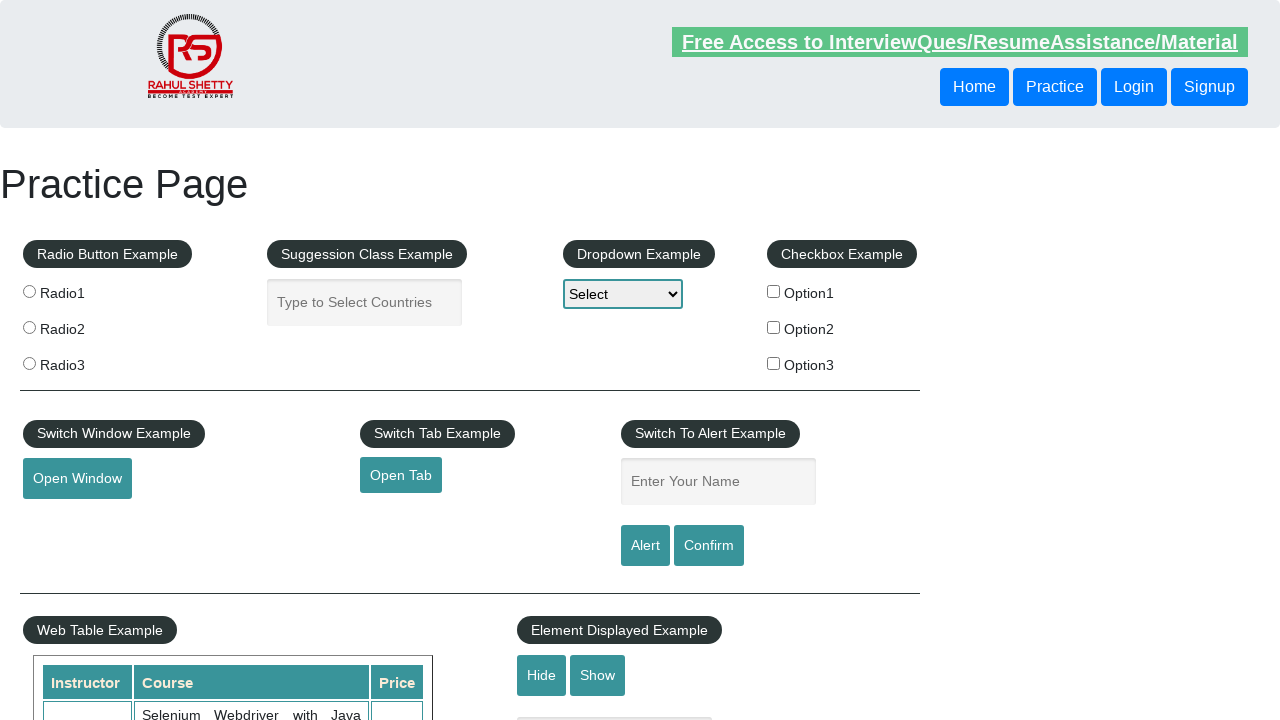

Located all checkbox elements on the practice automation page
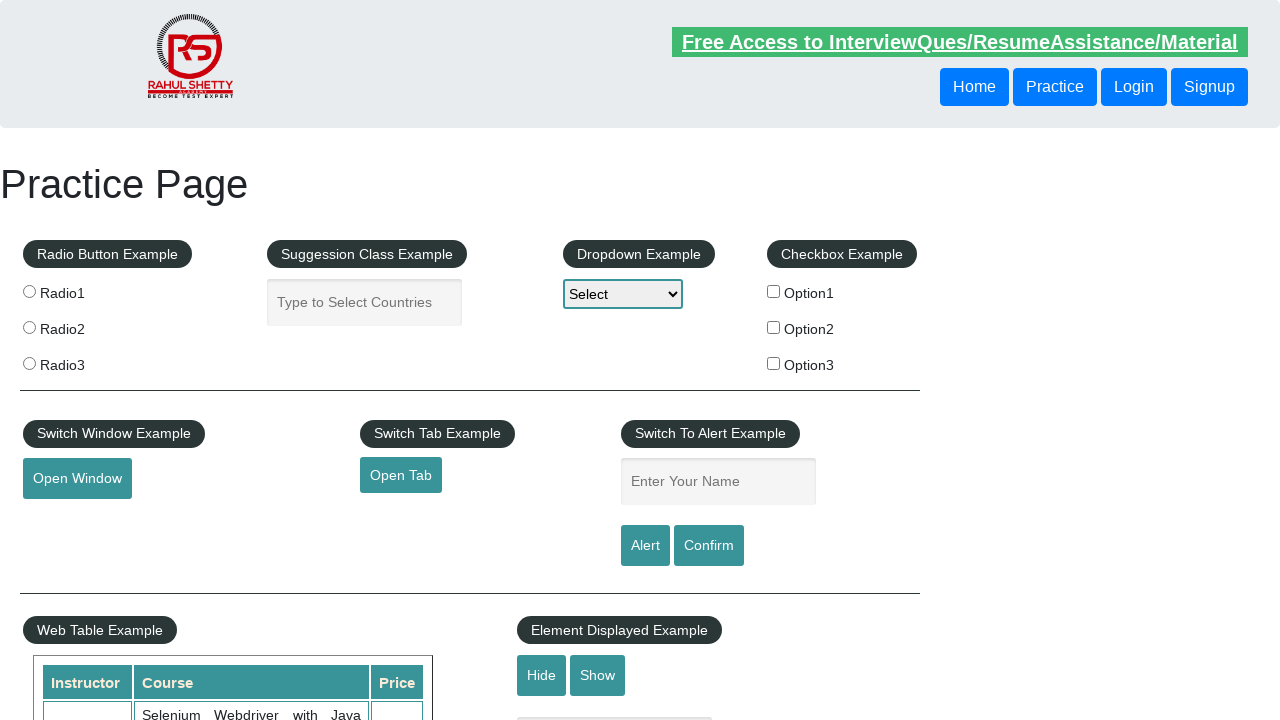

Found 3 checkboxes to select
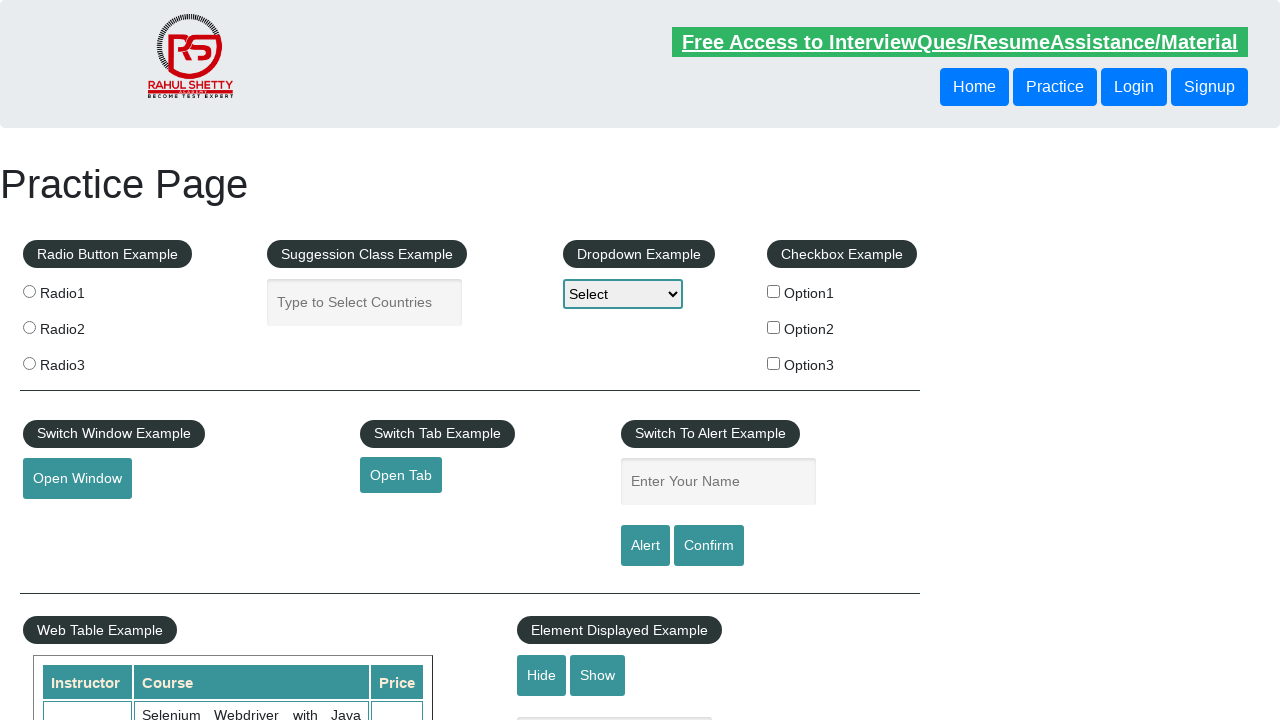

Clicked checkbox 1 of 3 at (774, 291) on input[type='checkbox'] >> nth=0
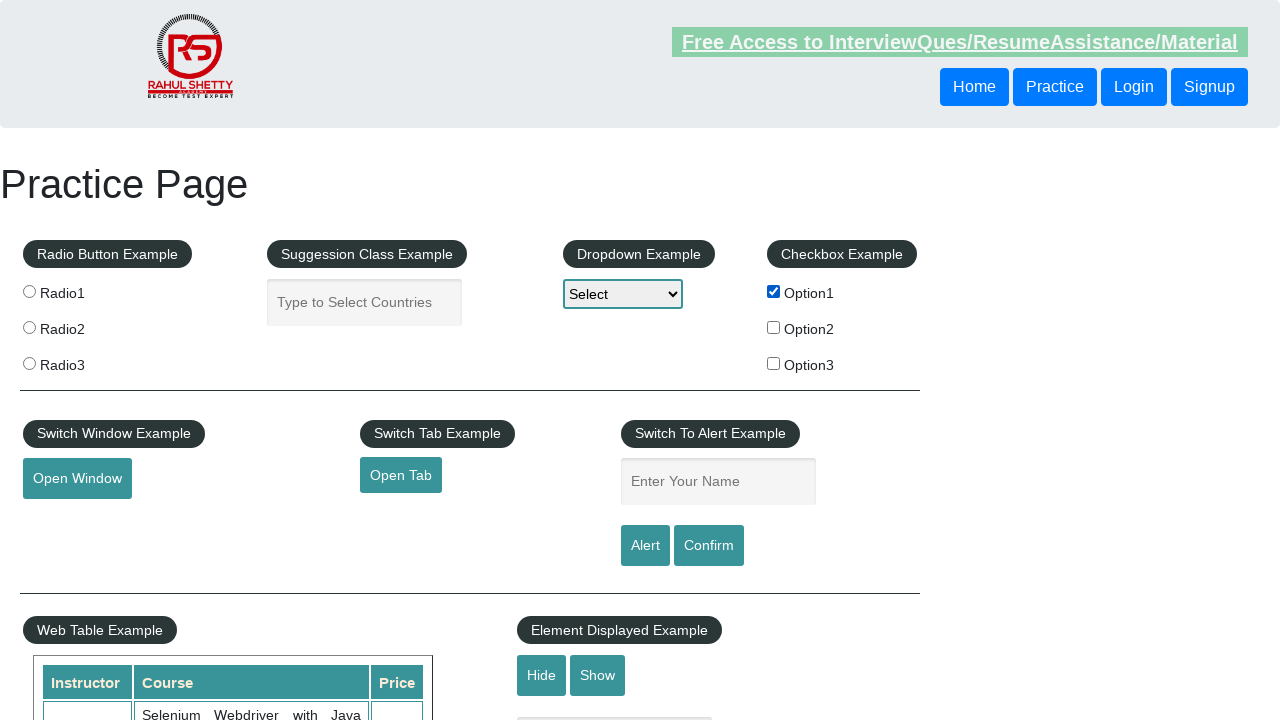

Paused 500ms after clicking checkbox 1
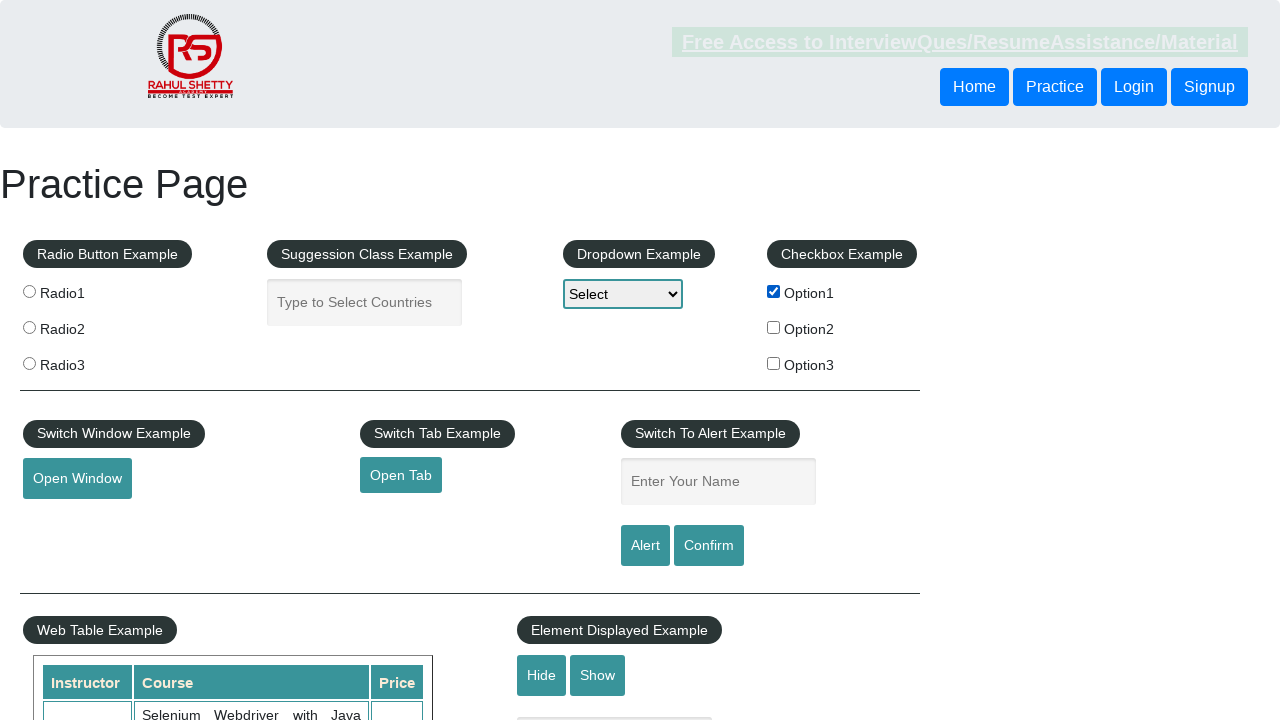

Clicked checkbox 2 of 3 at (774, 327) on input[type='checkbox'] >> nth=1
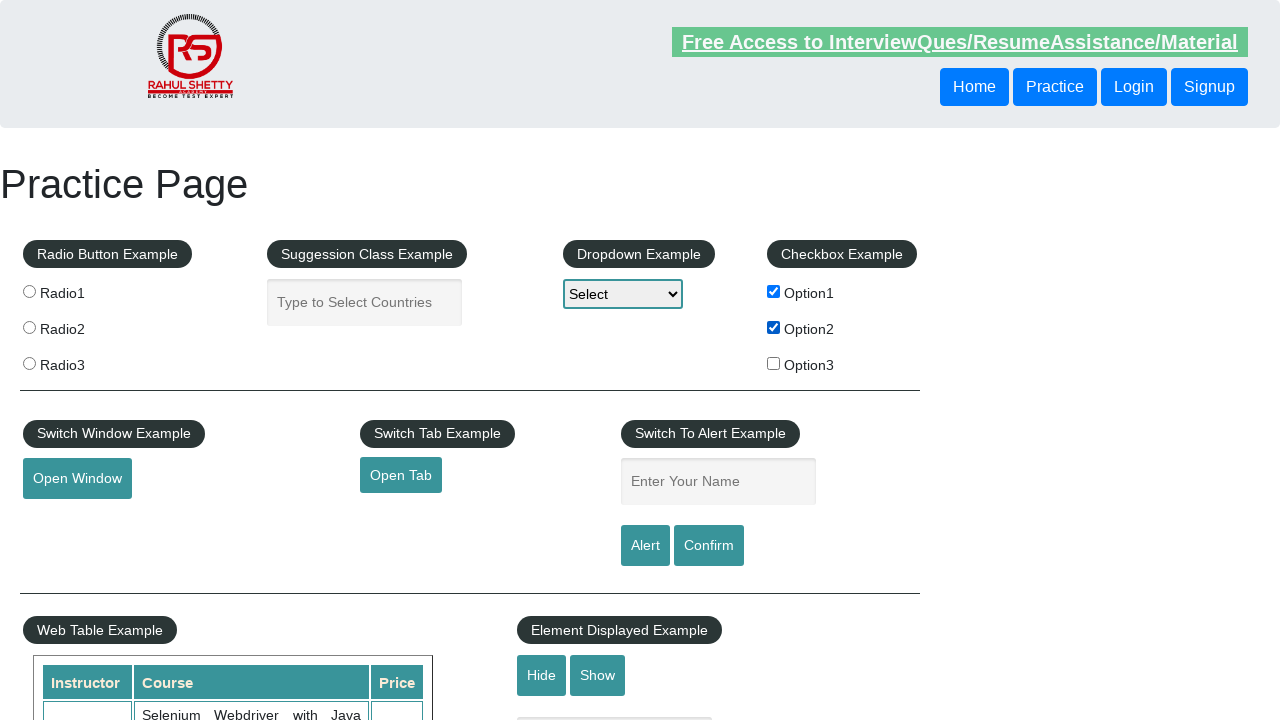

Paused 500ms after clicking checkbox 2
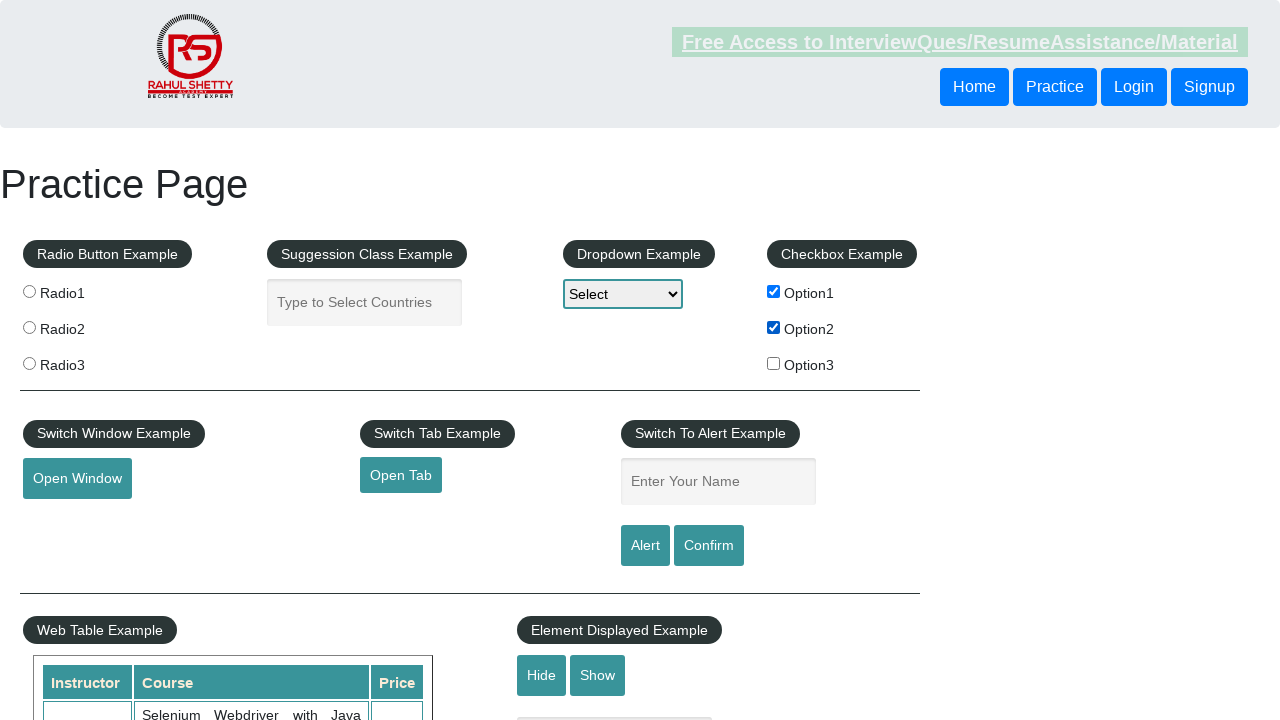

Clicked checkbox 3 of 3 at (774, 363) on input[type='checkbox'] >> nth=2
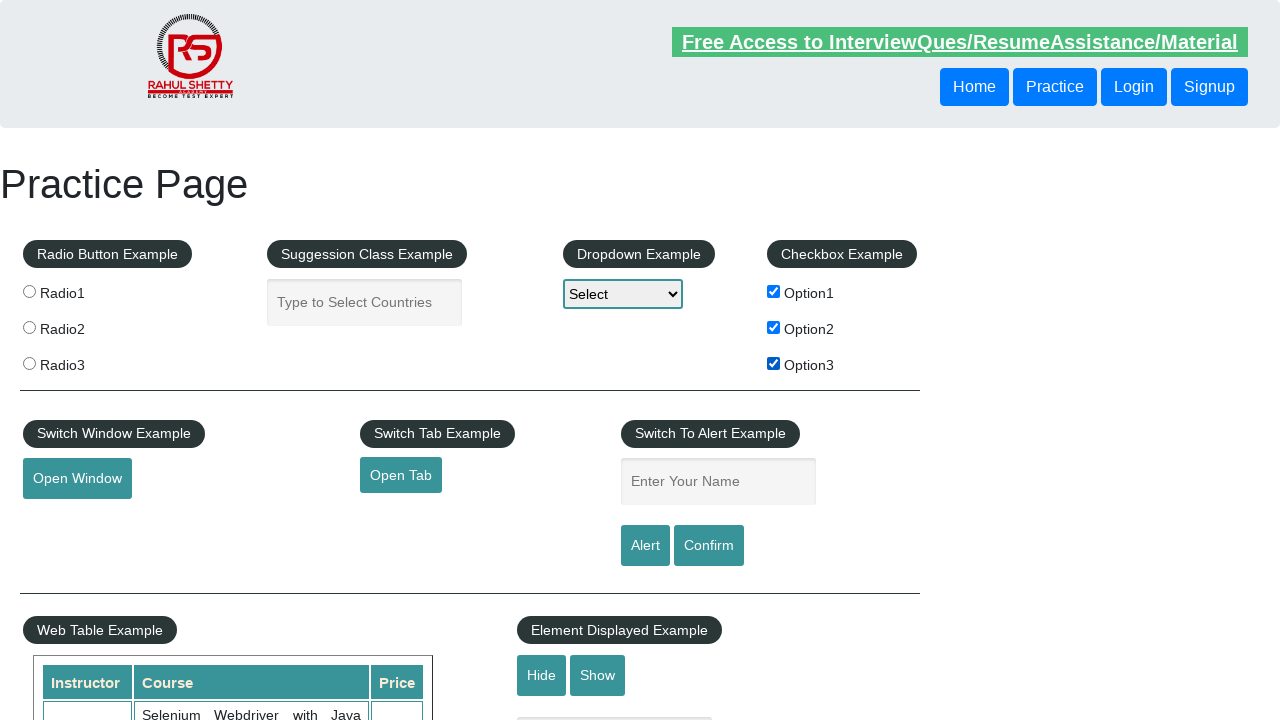

Paused 500ms after clicking checkbox 3
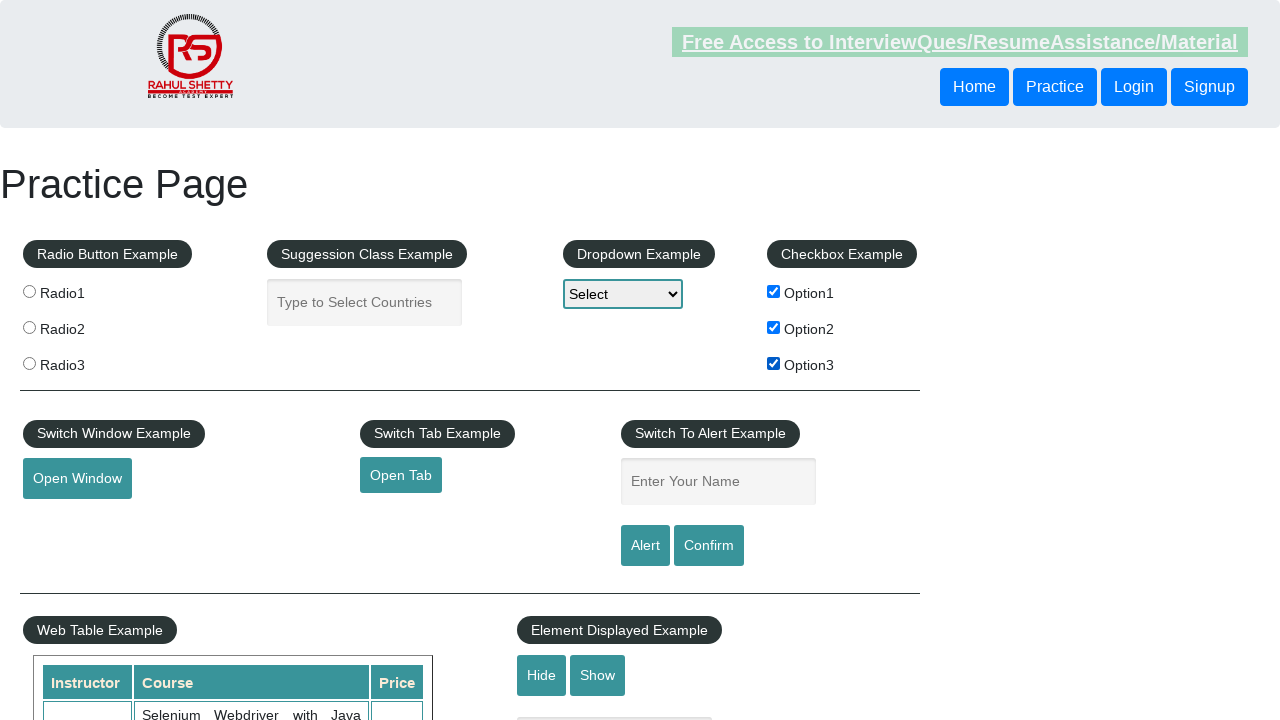

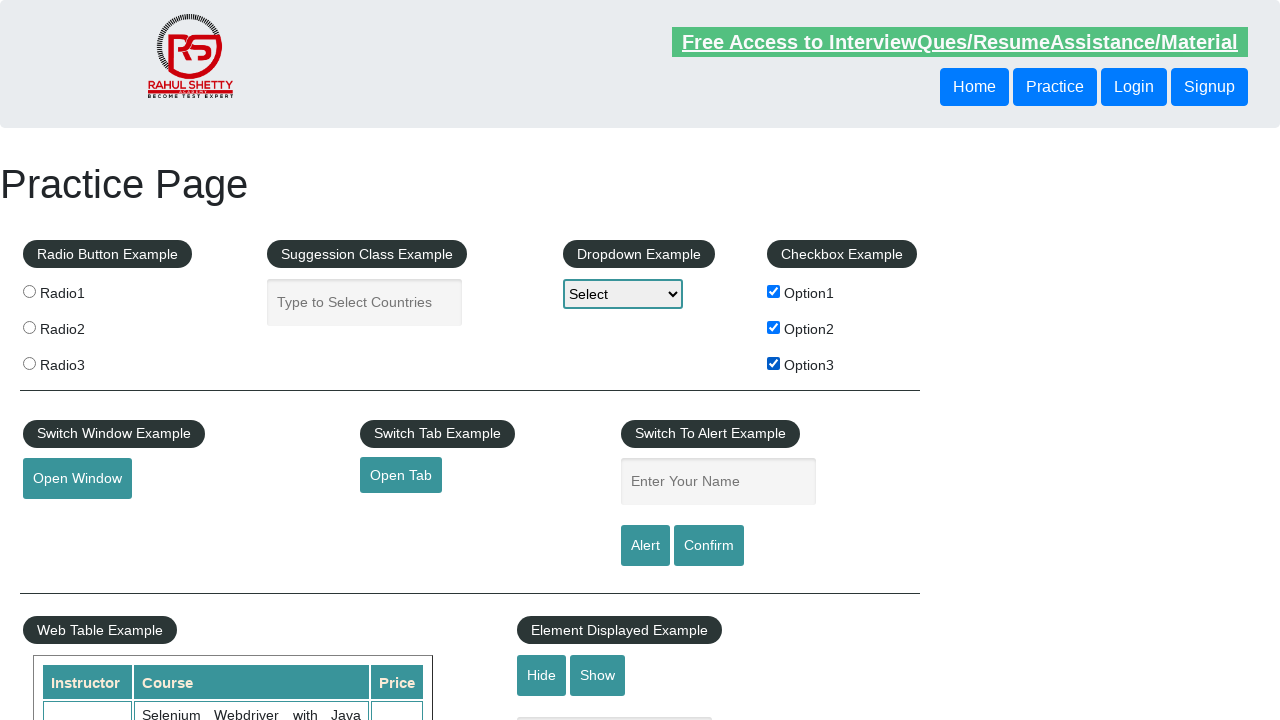